Tests disappearing elements page by clicking the Home link and verifying navigation to the home page

Starting URL: http://the-internet.herokuapp.com/

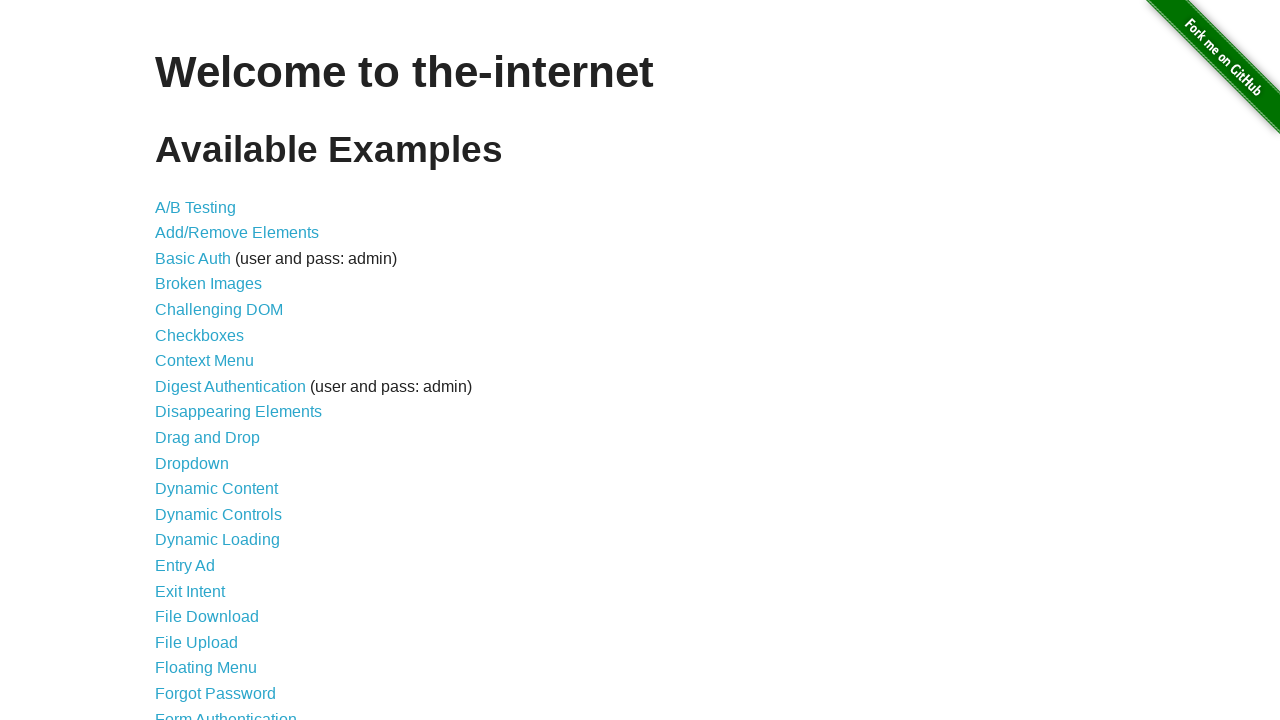

Clicked on Disappearing Elements link at (238, 412) on a[href='/disappearing_elements']
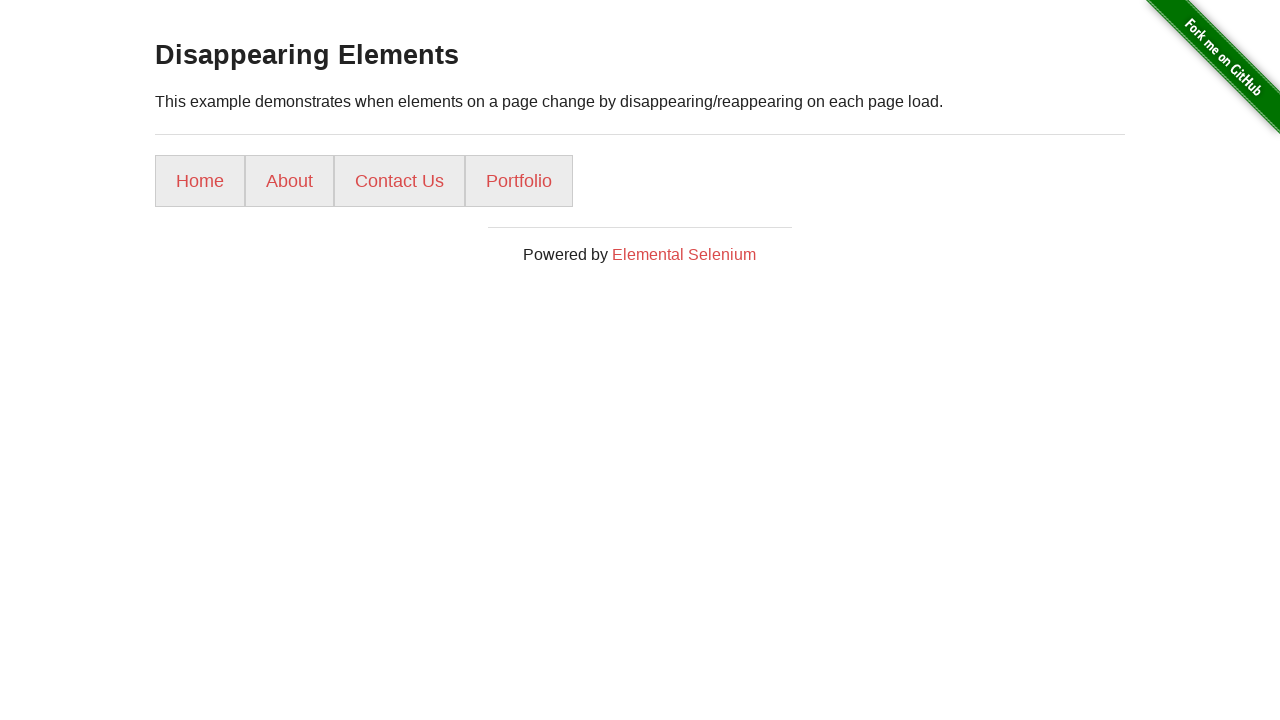

Disappearing Elements page loaded
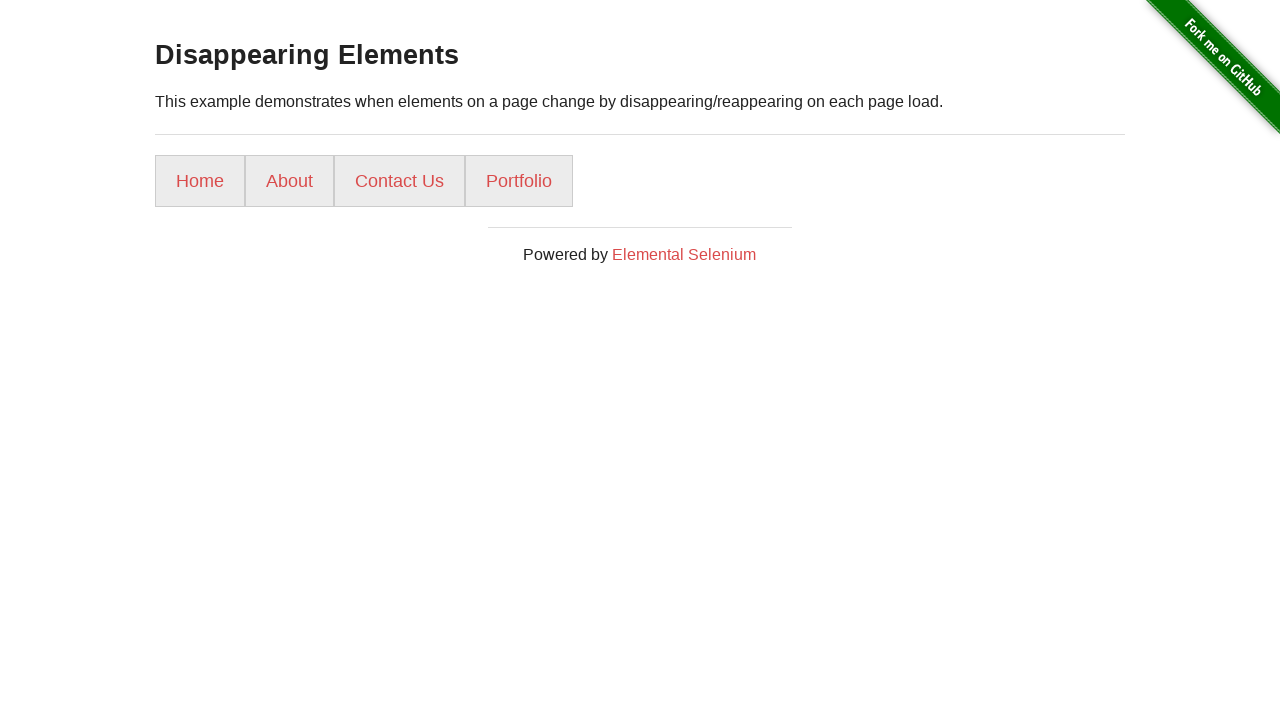

Clicked on Home link at (200, 181) on a[href='/']
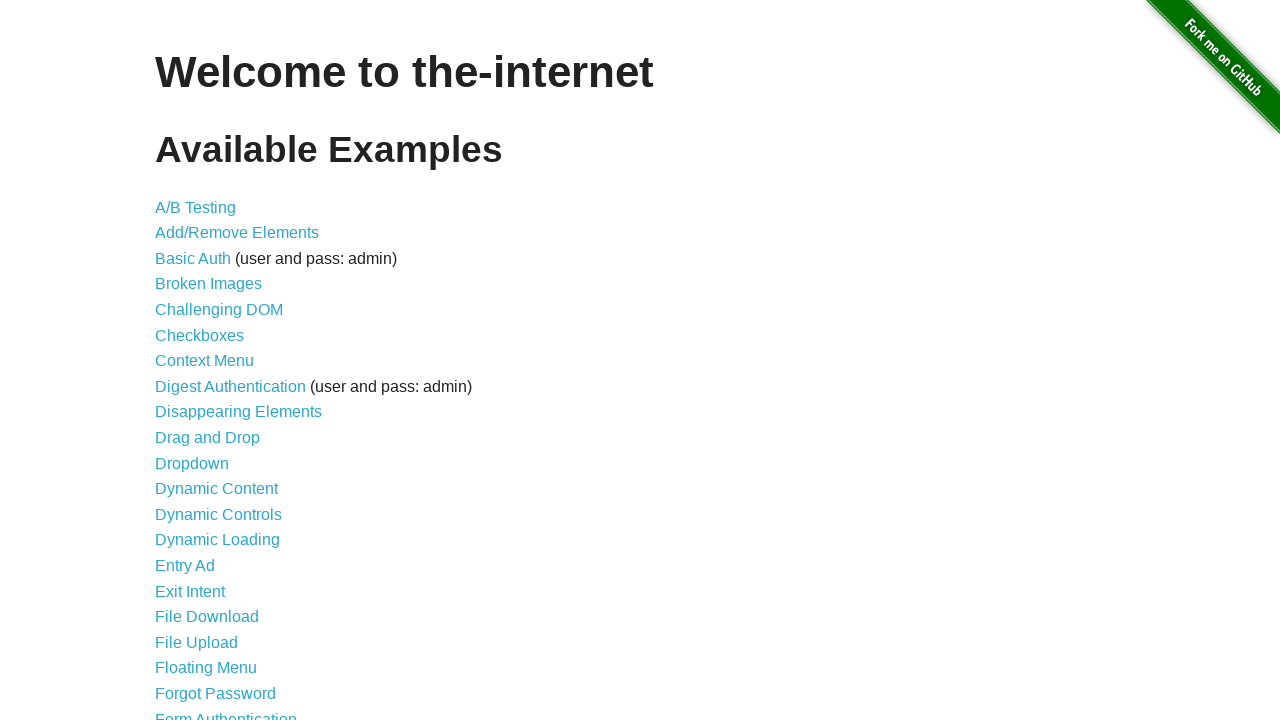

Navigated to home page successfully
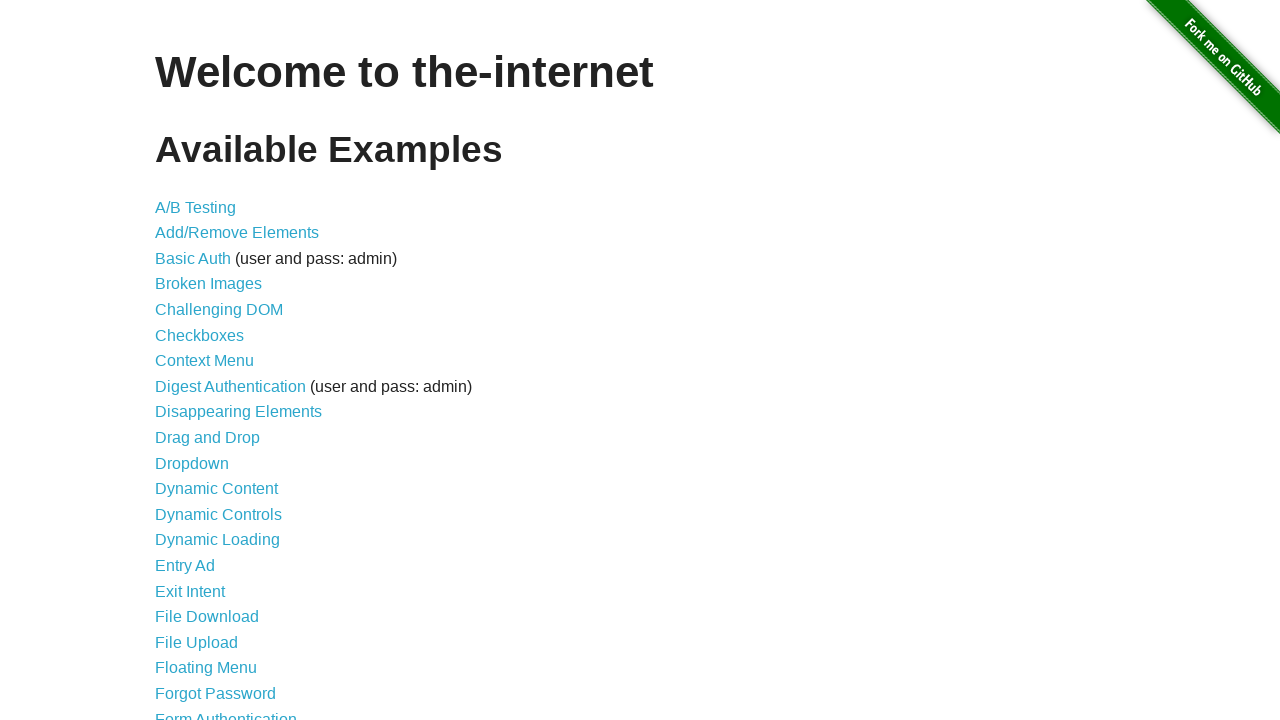

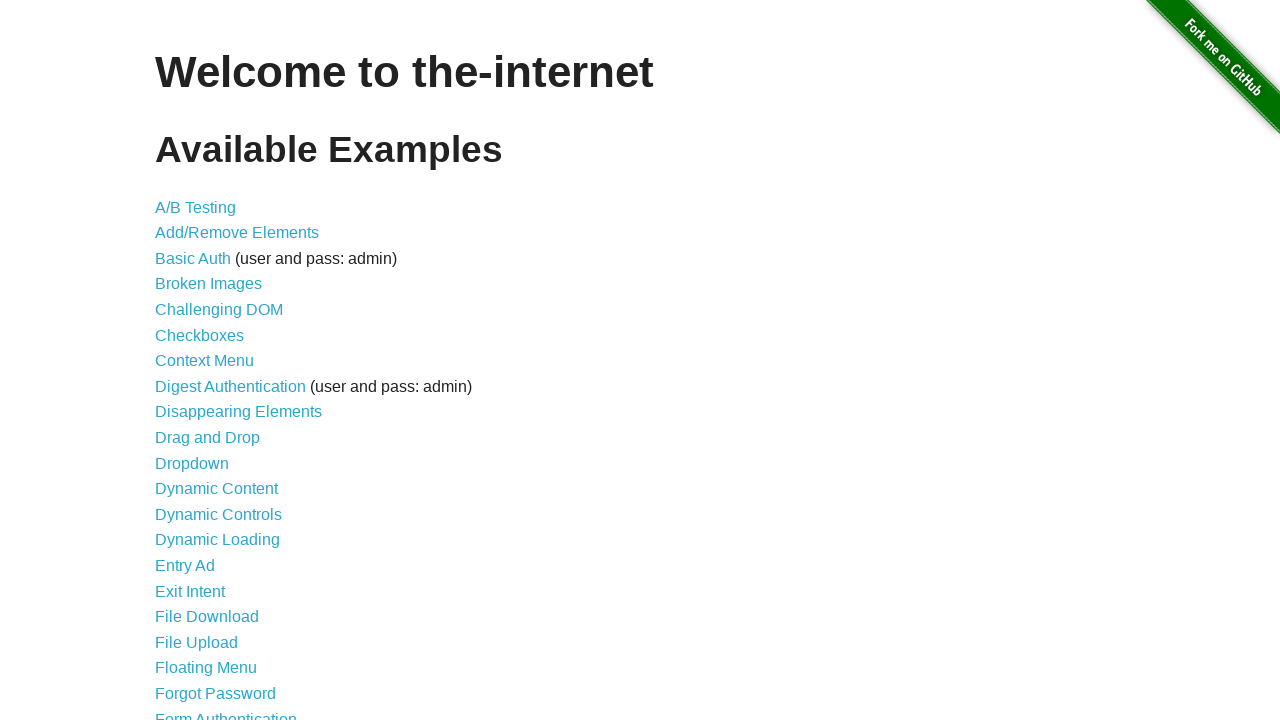